Navigates to Flipkart homepage and verifies the page loads by checking the title is present

Starting URL: https://www.flipkart.com/

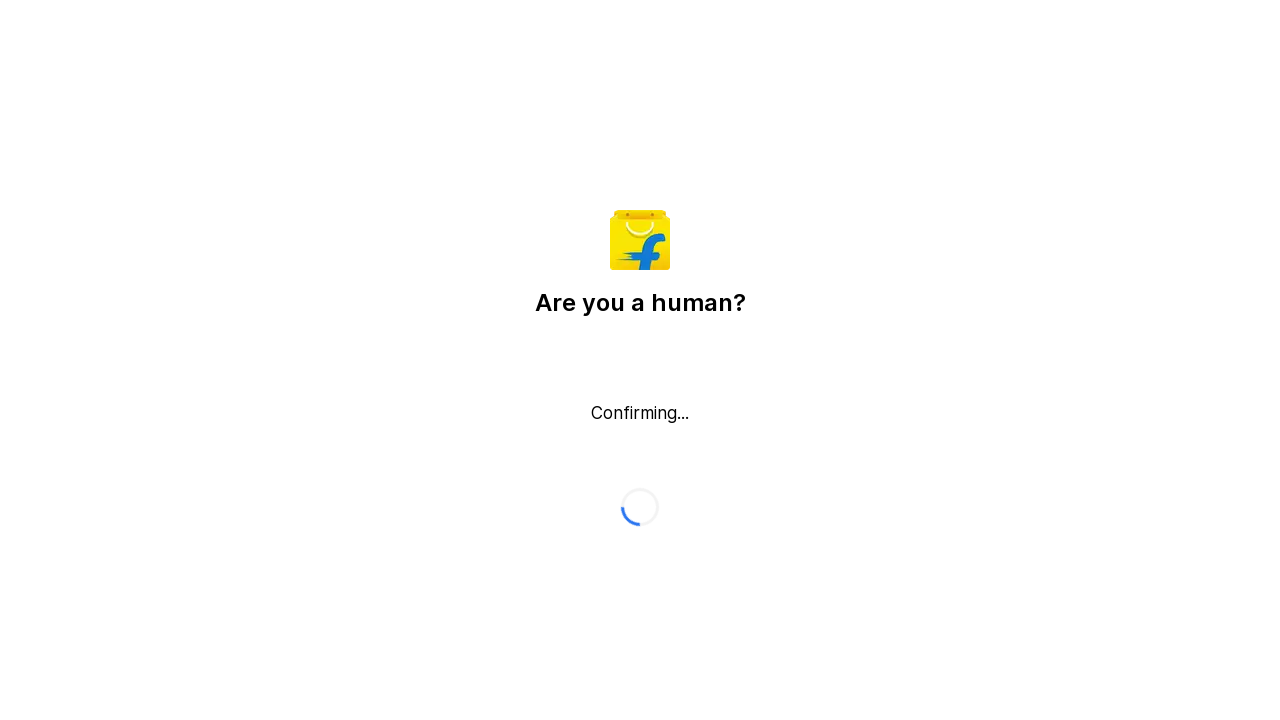

Waited for page to reach domcontentloaded state
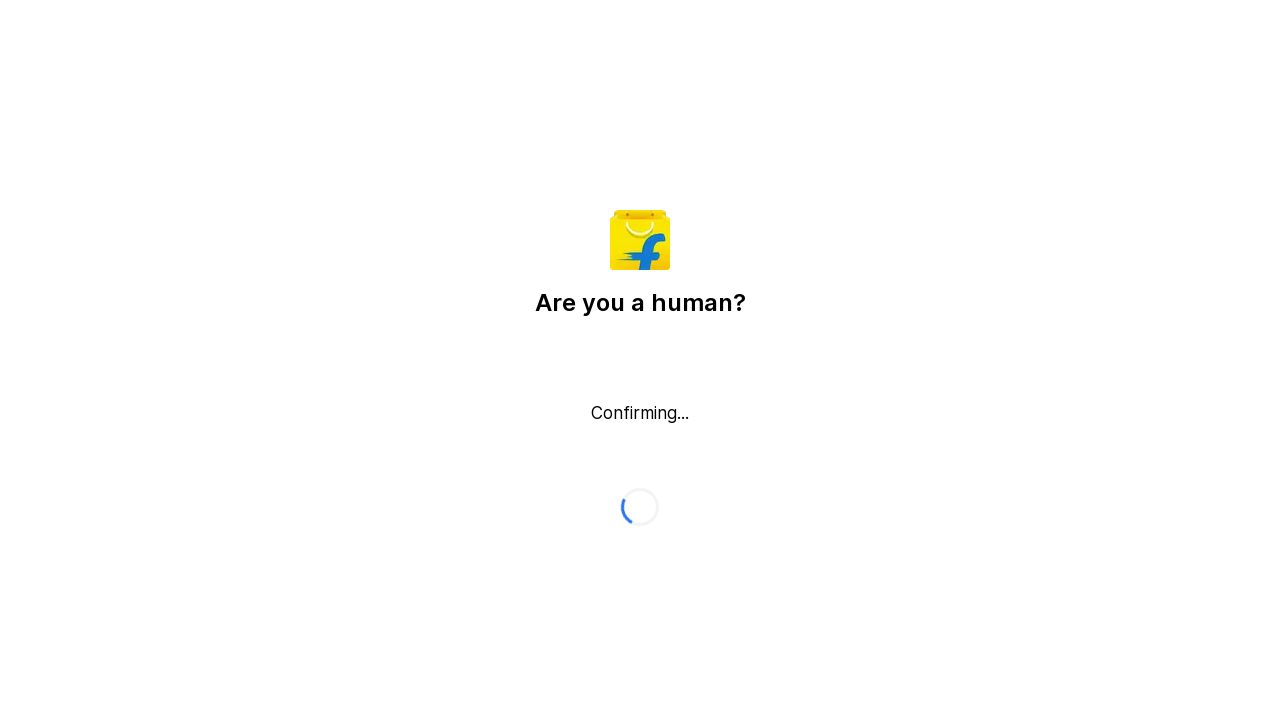

Retrieved page title: 'Flipkart reCAPTCHA'
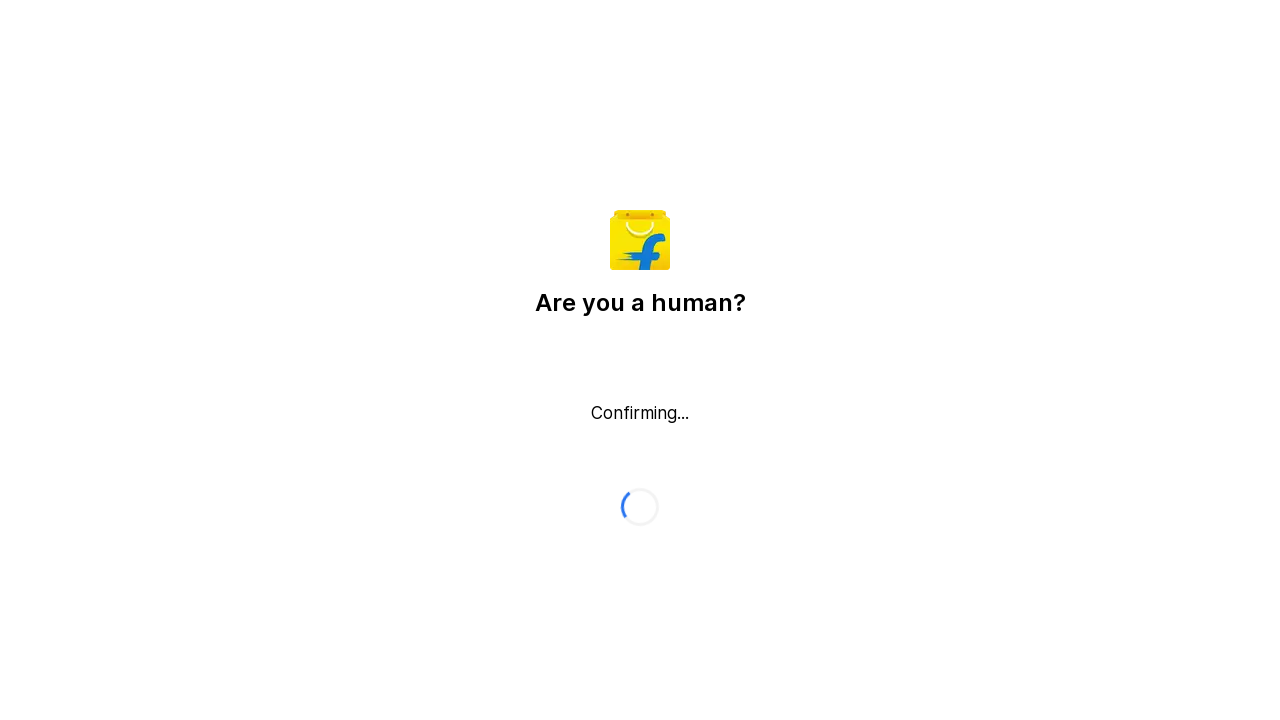

Verified page title is not empty
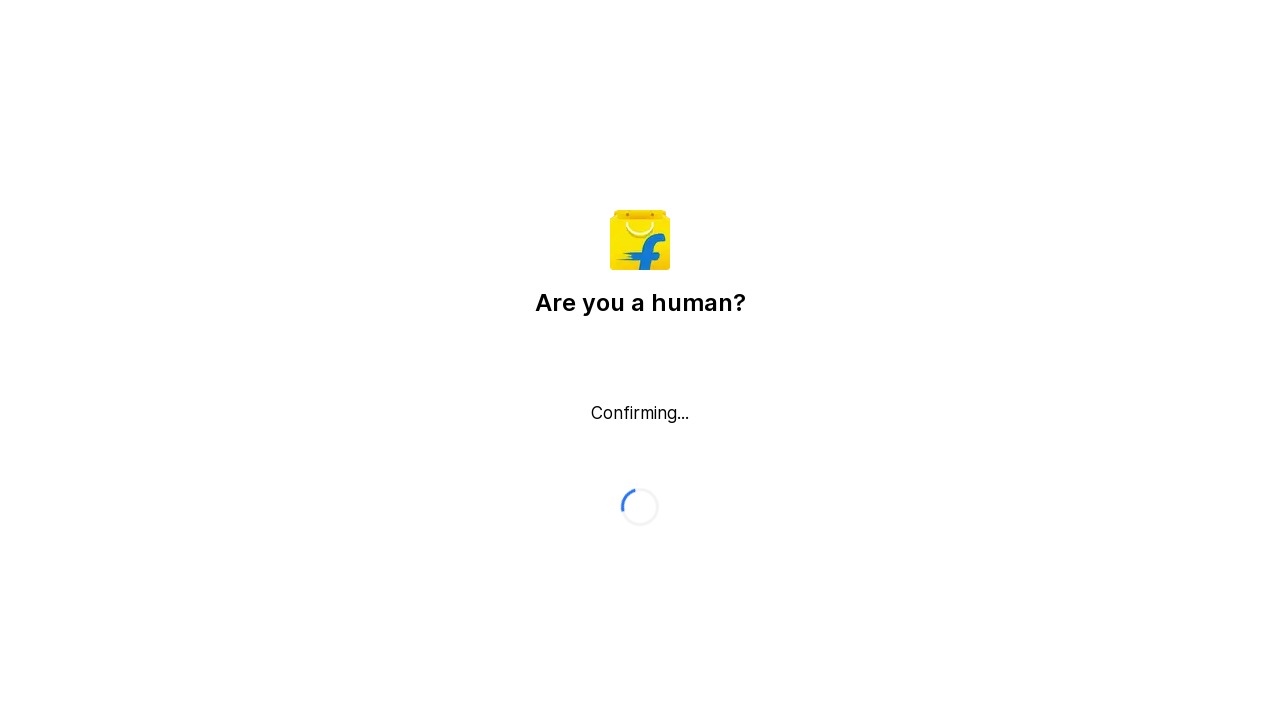

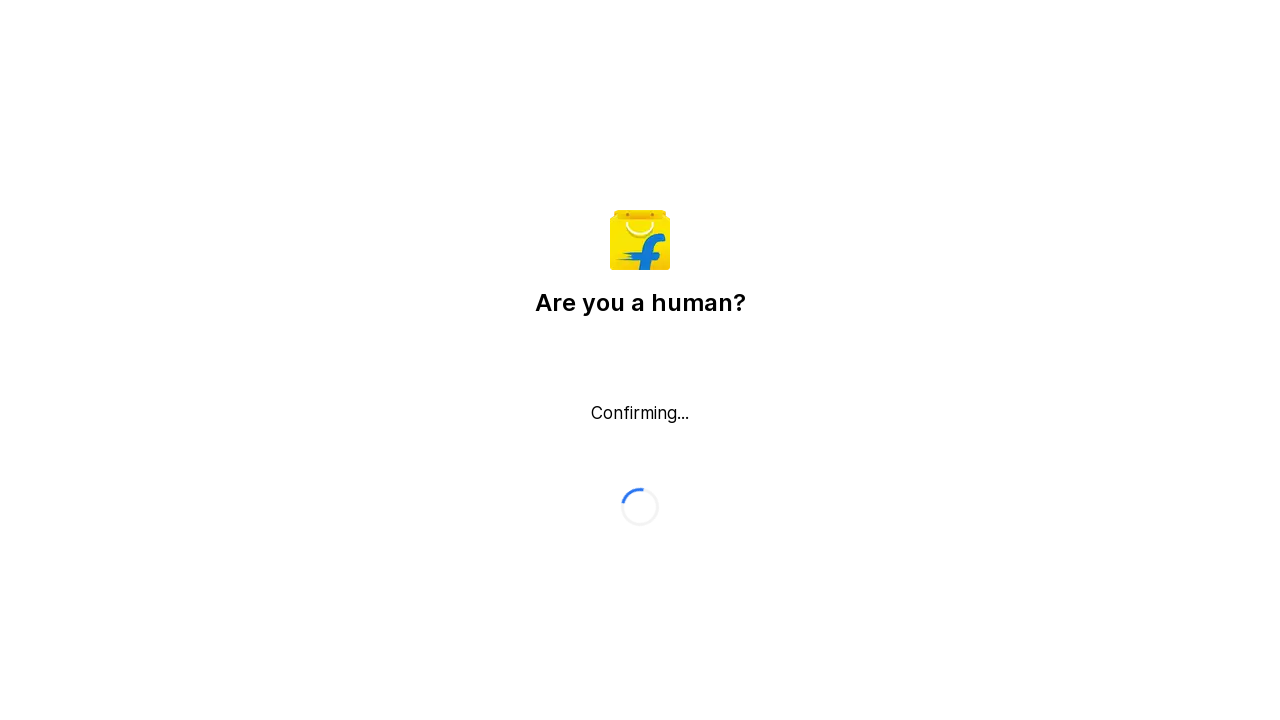